Tests JavaScript alert handling functionality by interacting with three different types of alerts: simple alert, confirmation dialog, and prompt dialog

Starting URL: https://syntaxprojects.com/javascript-alert-box-demo.php

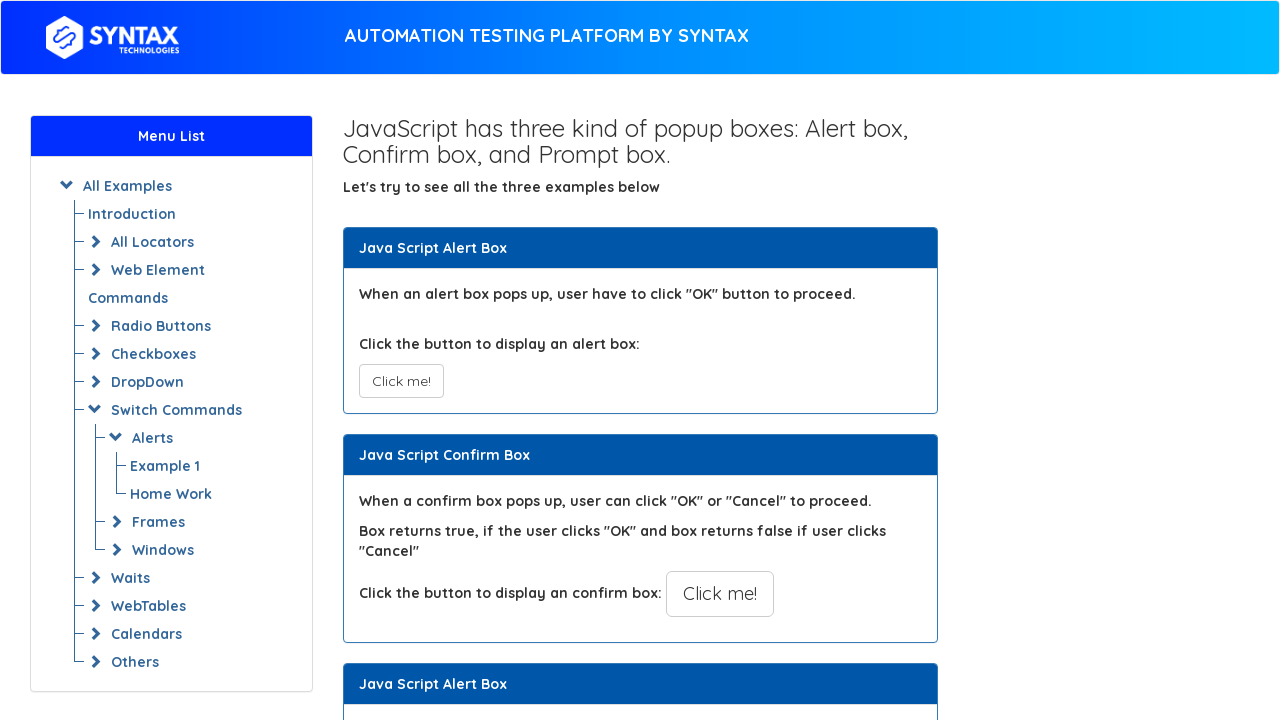

Clicked button to trigger simple alert at (401, 381) on xpath=//button[@class='btn btn-default']
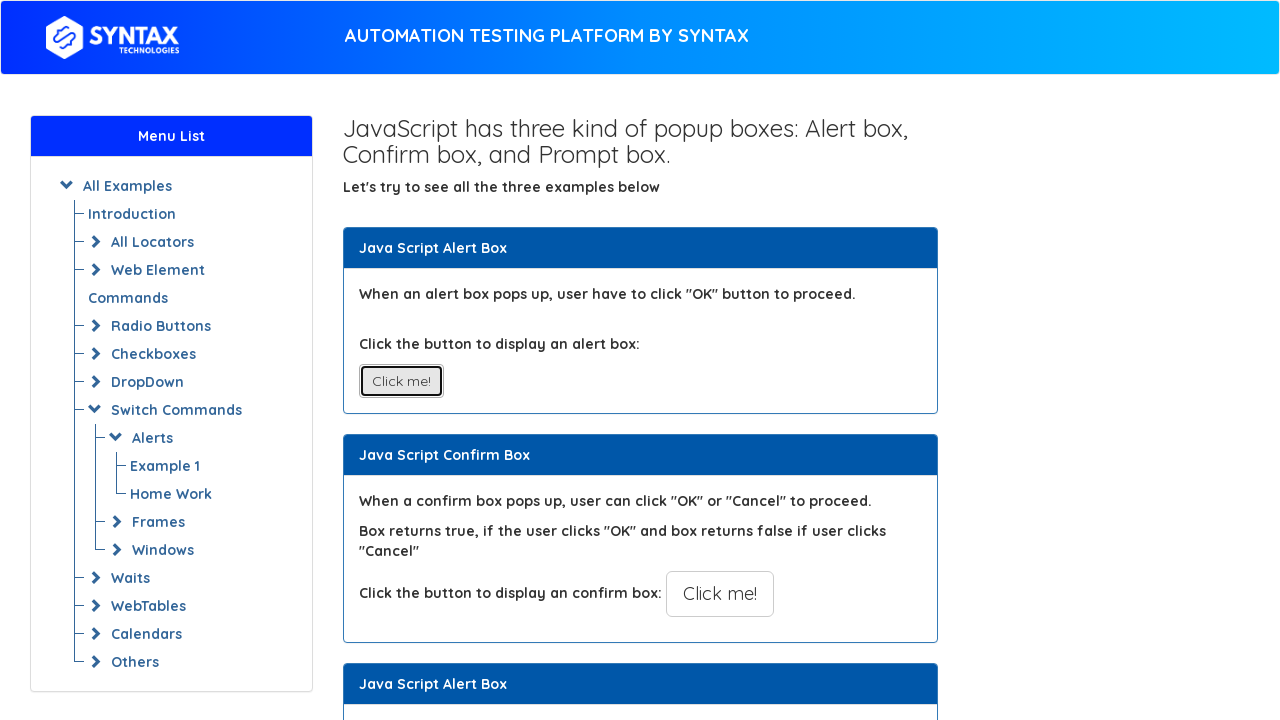

Set up dialog handler to accept simple alert
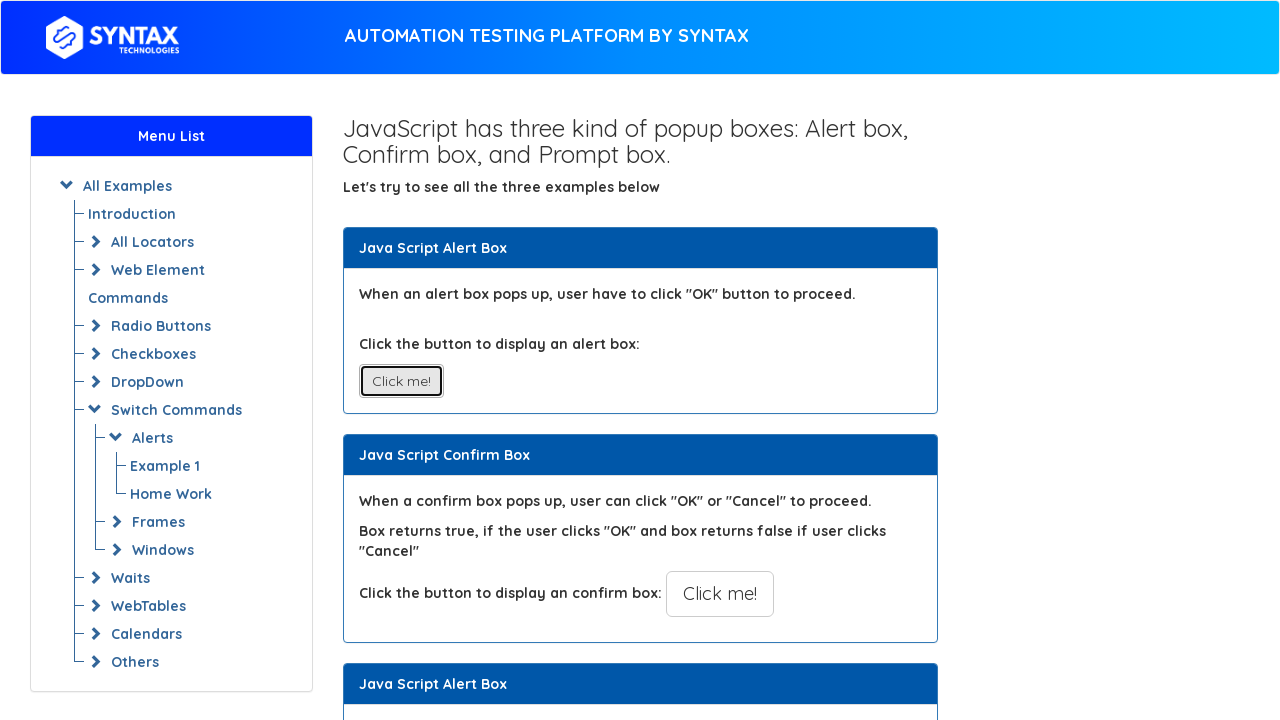

Clicked button to trigger confirmation dialog at (720, 594) on xpath=//button[@onclick='myConfirmFunction()']
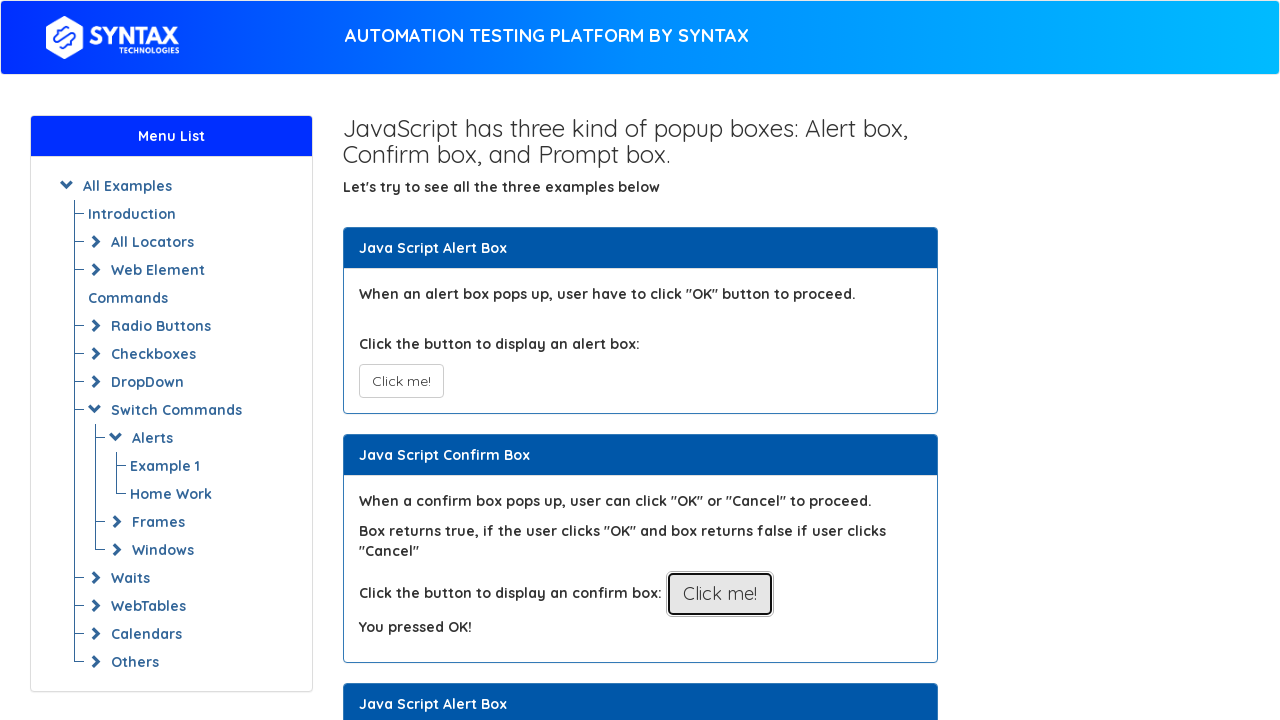

Set up dialog handler to dismiss confirmation dialog
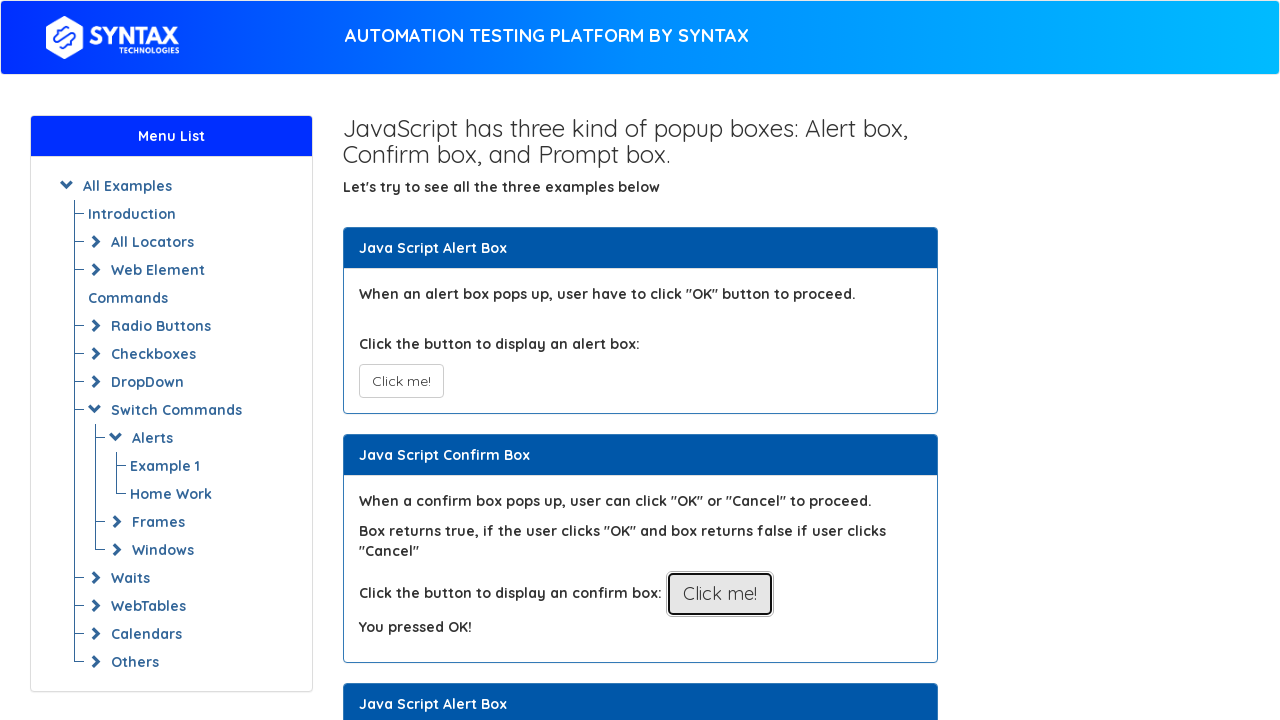

Clicked confirmation dialog button again at (720, 594) on xpath=//button[@onclick='myConfirmFunction()']
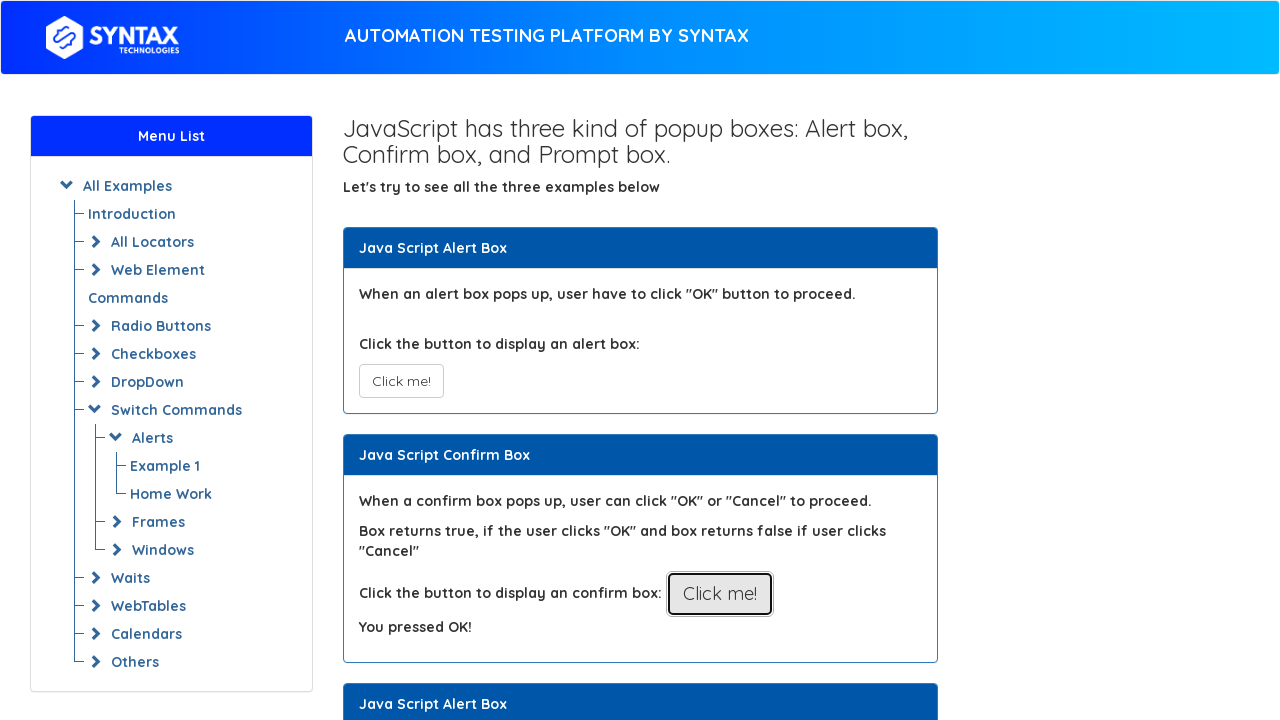

Clicked button to trigger prompt dialog at (714, 360) on xpath=//button[@onclick='myPromptFunction()']
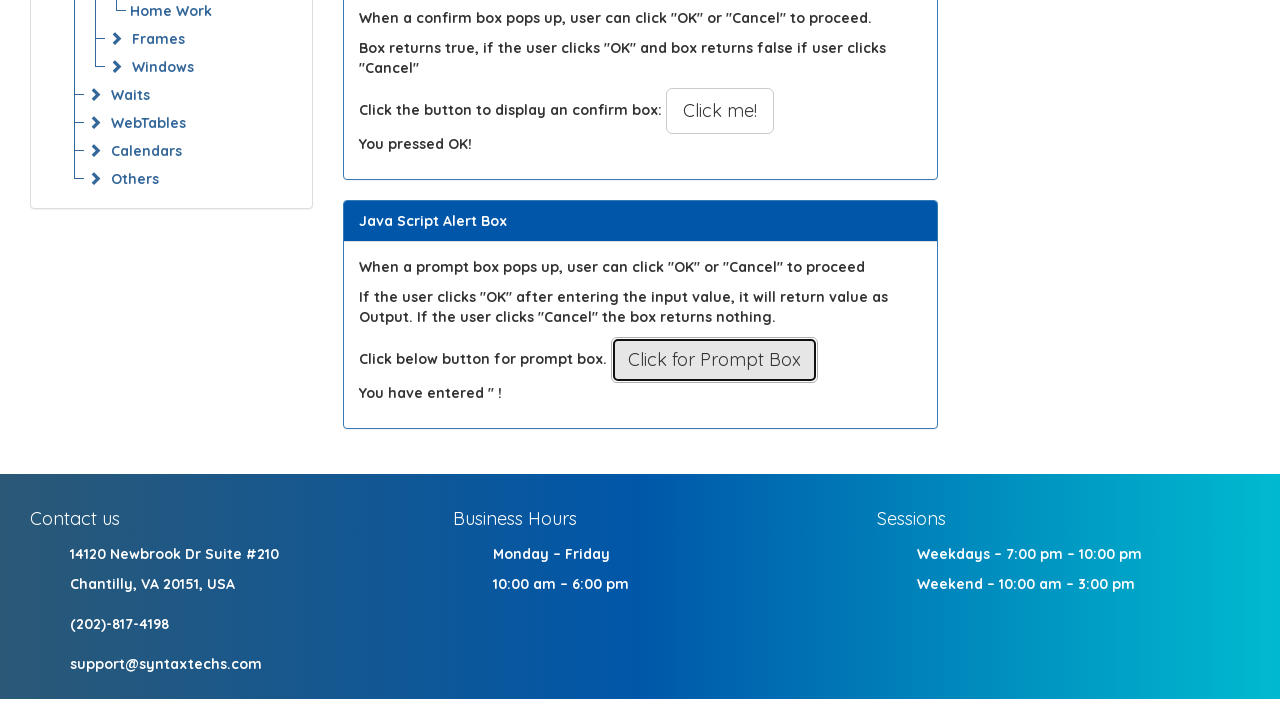

Set up dialog handler to accept prompt with text 'Bart'
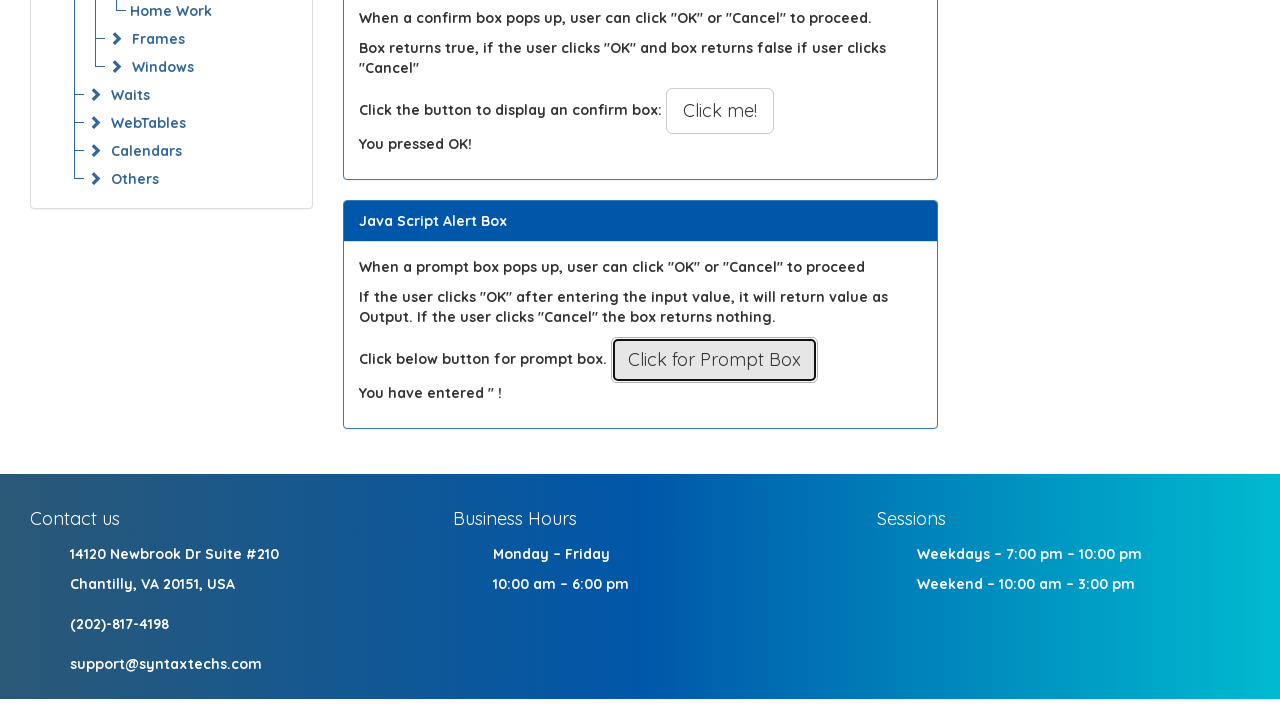

Clicked prompt dialog button to trigger prompt at (714, 360) on xpath=//button[@onclick='myPromptFunction()']
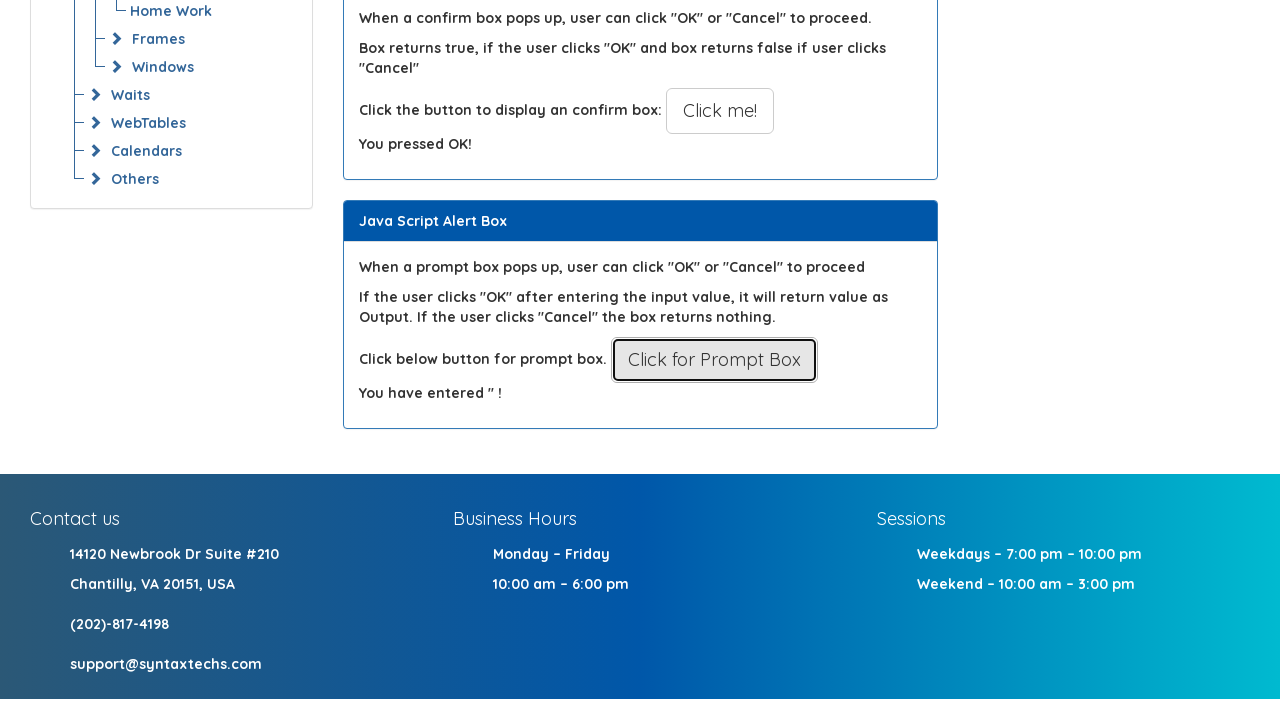

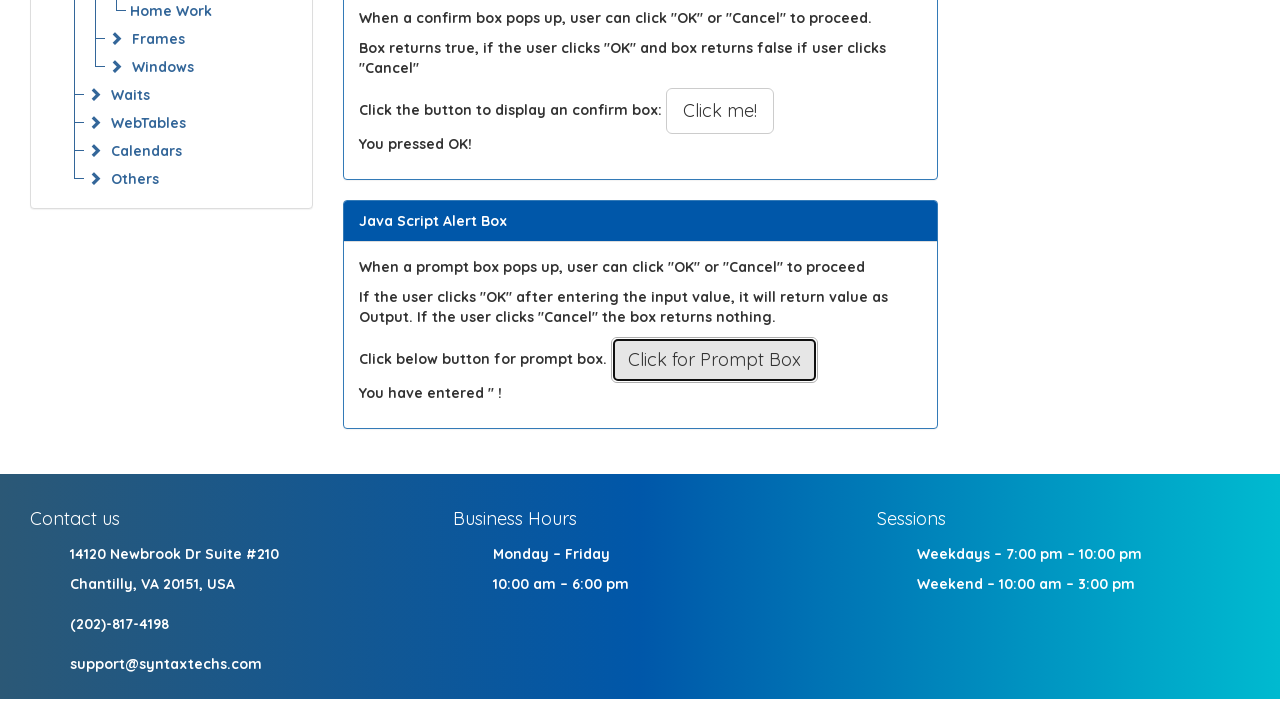